Navigates to inputs page, clicks the Home link, and verifies the page title

Starting URL: https://practice.cydeo.com/inputs

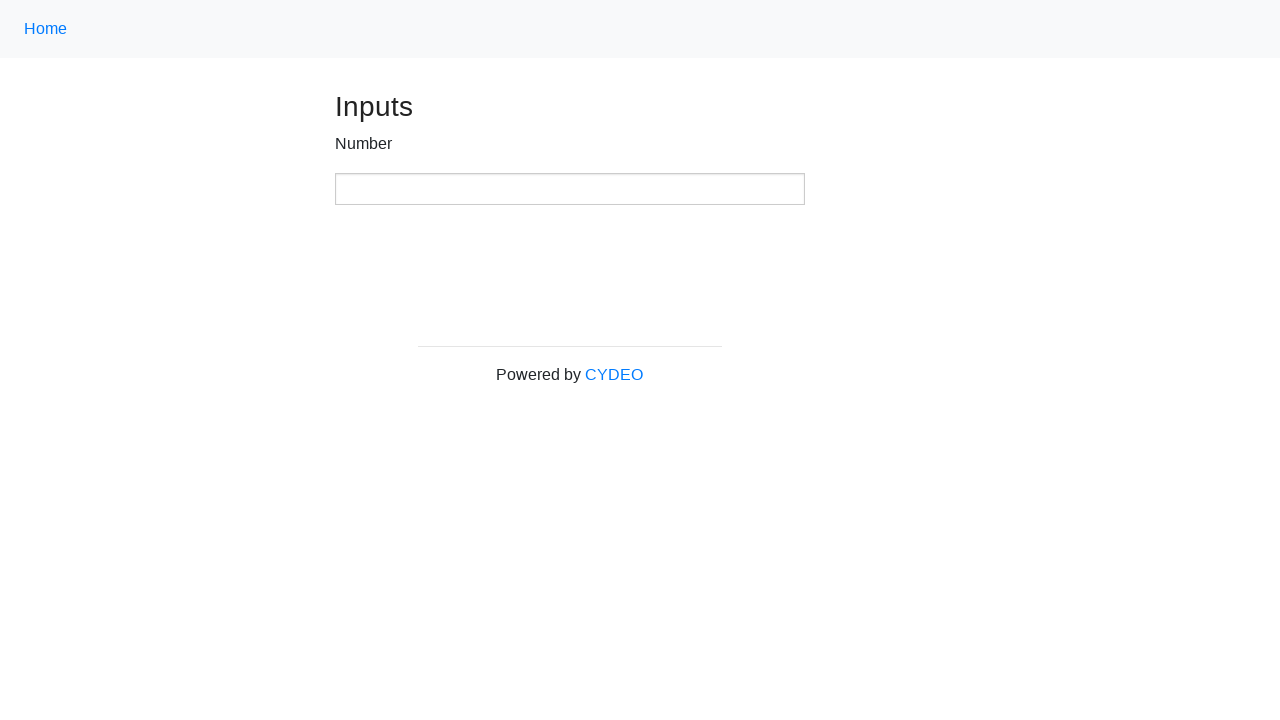

Clicked Home link using class locator '.nav-link' at (46, 29) on .nav-link
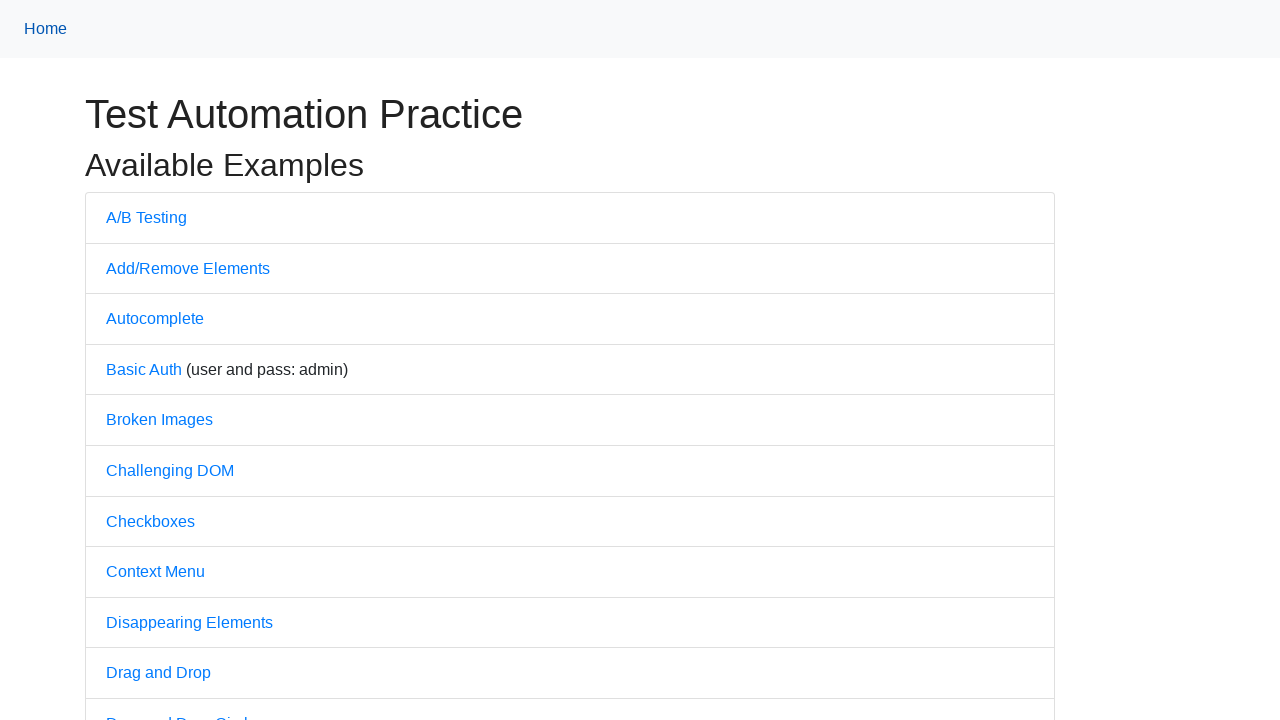

Verified page title is 'Practice'
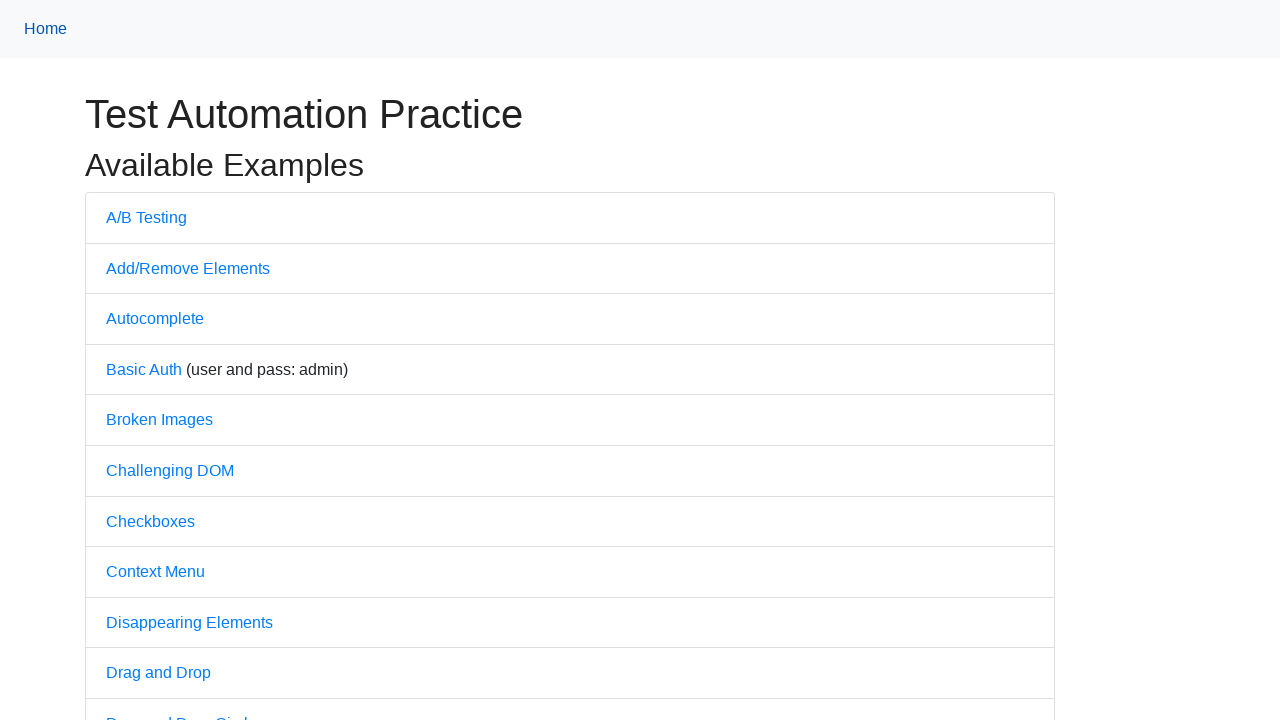

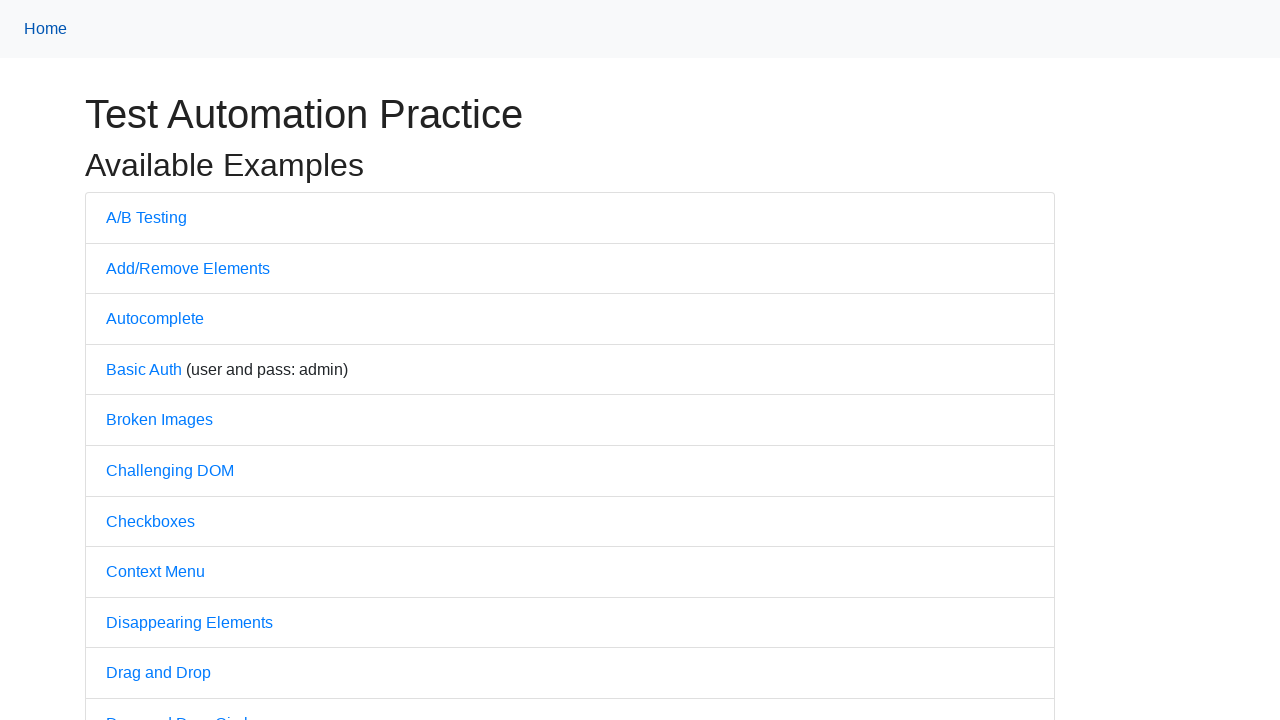